Tests clearing the complete state of all items by checking and unchecking the toggle all

Starting URL: https://demo.playwright.dev/todomvc

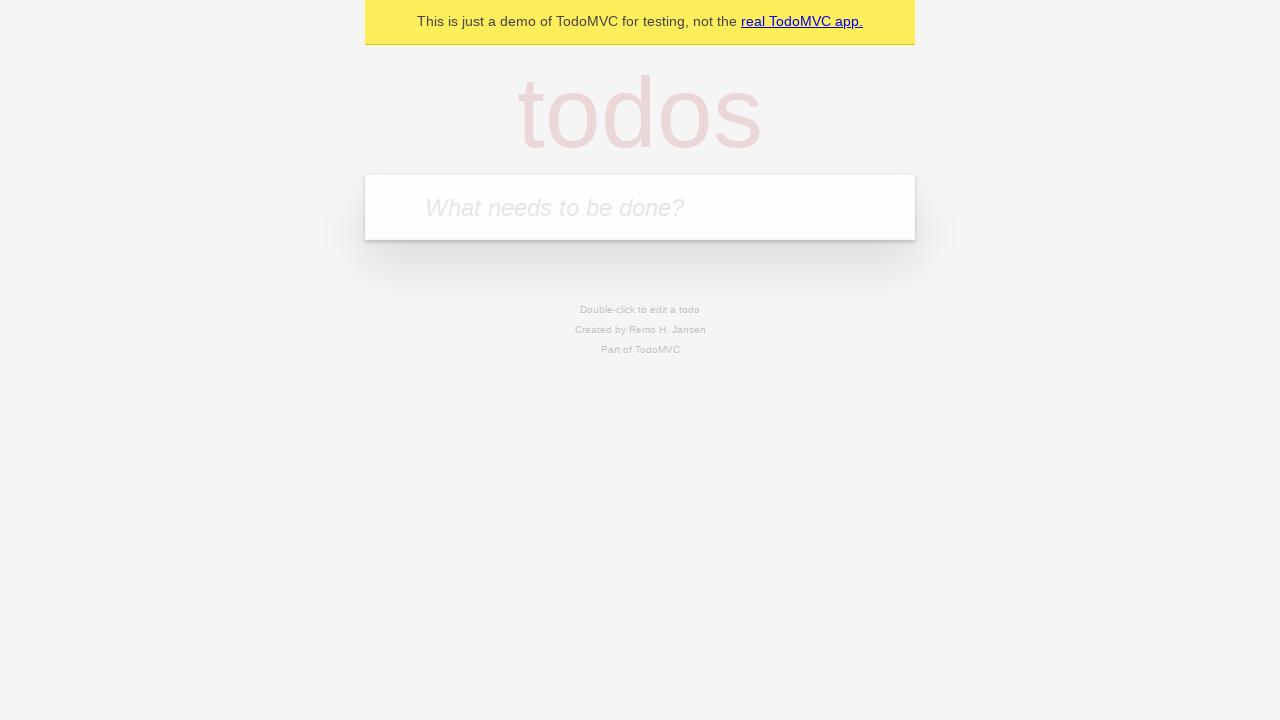

Filled first todo item: 'buy some cheese' on internal:attr=[placeholder="What needs to be done?"i]
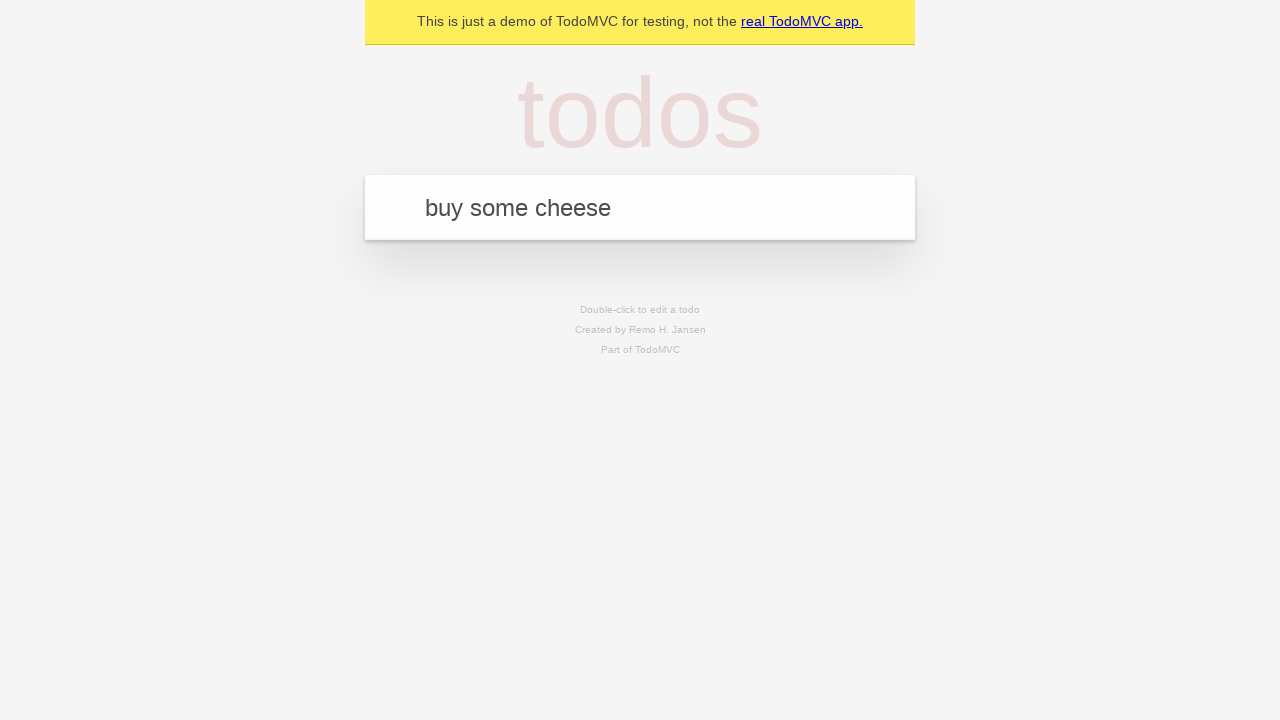

Pressed Enter to add first todo item on internal:attr=[placeholder="What needs to be done?"i]
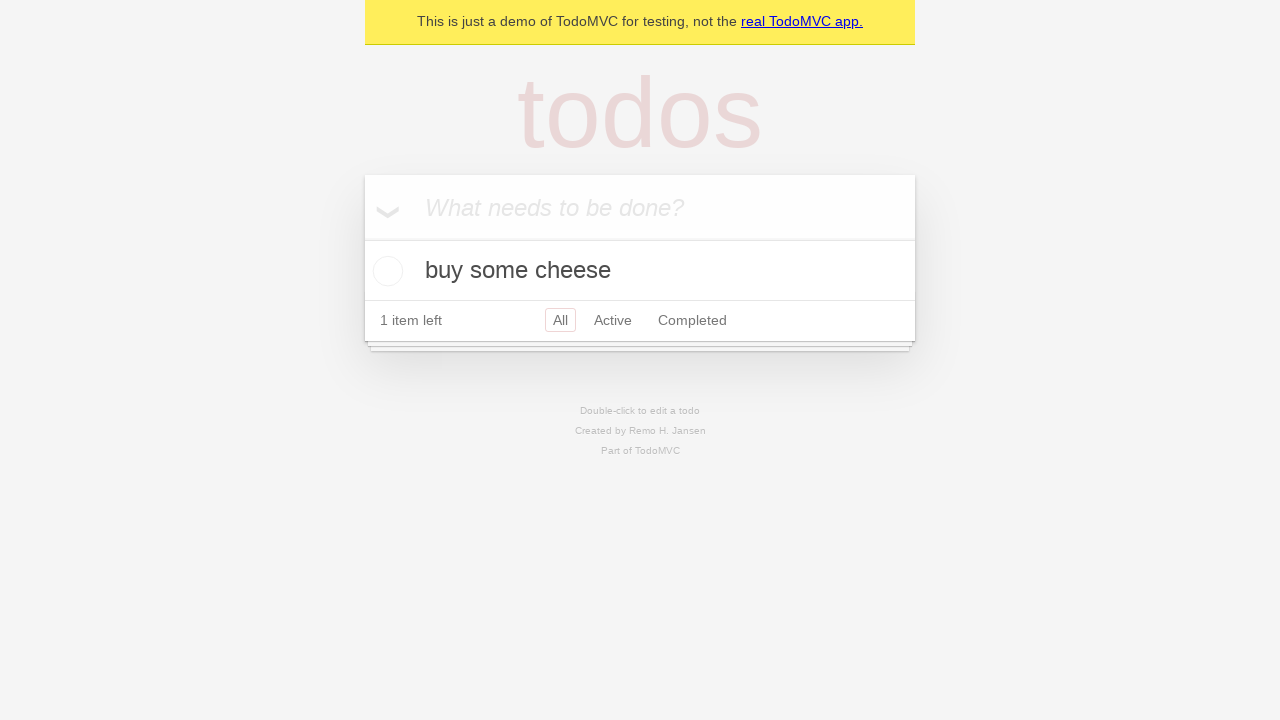

Filled second todo item: 'feed the cat' on internal:attr=[placeholder="What needs to be done?"i]
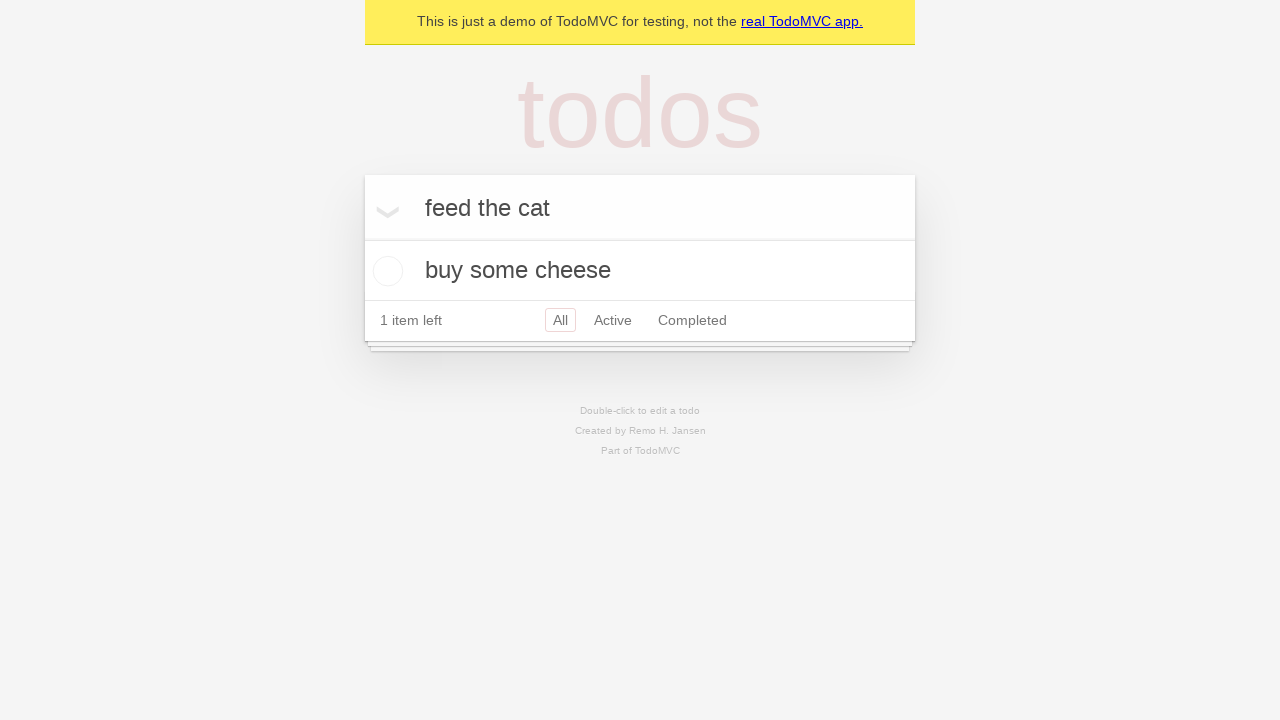

Pressed Enter to add second todo item on internal:attr=[placeholder="What needs to be done?"i]
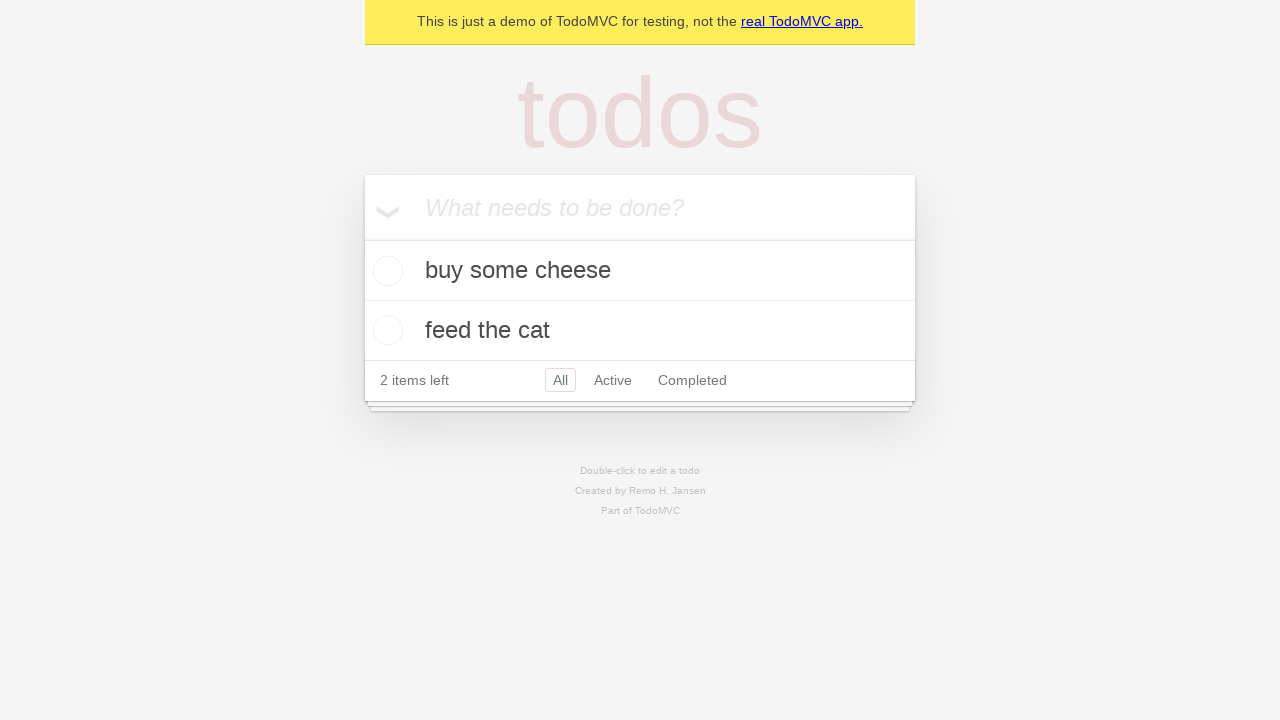

Filled third todo item: 'book a doctors appointment' on internal:attr=[placeholder="What needs to be done?"i]
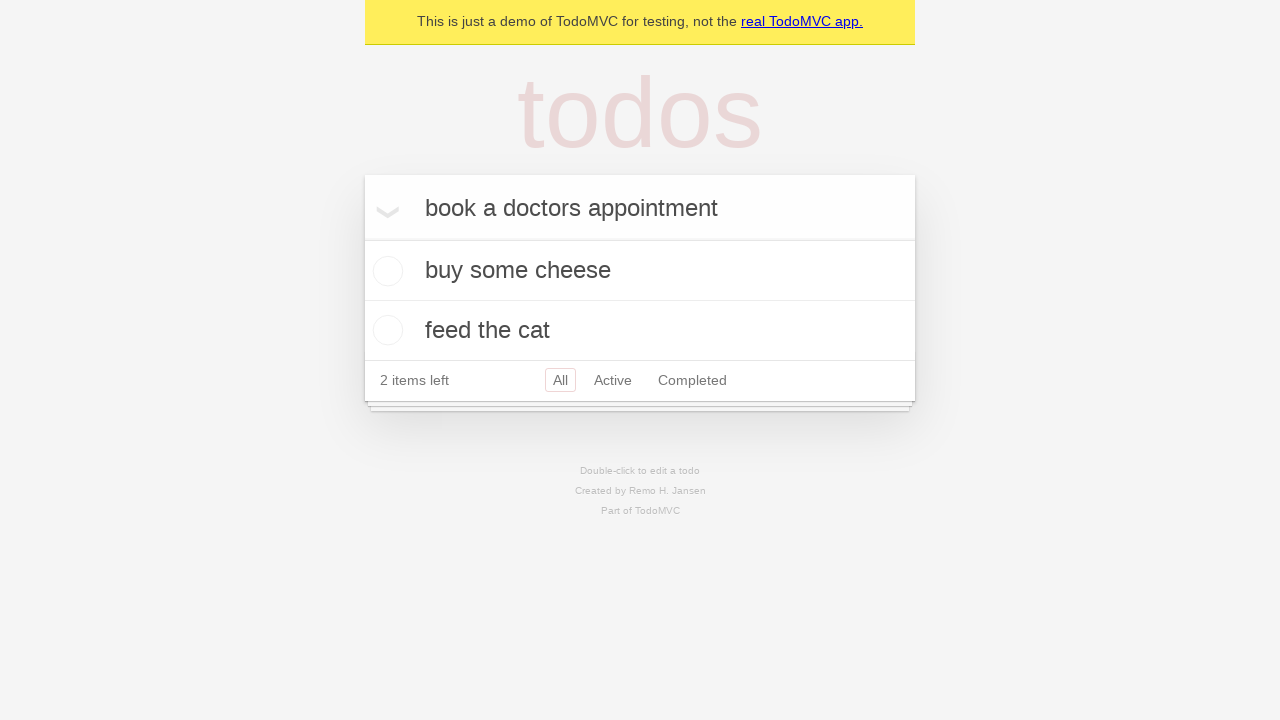

Pressed Enter to add third todo item on internal:attr=[placeholder="What needs to be done?"i]
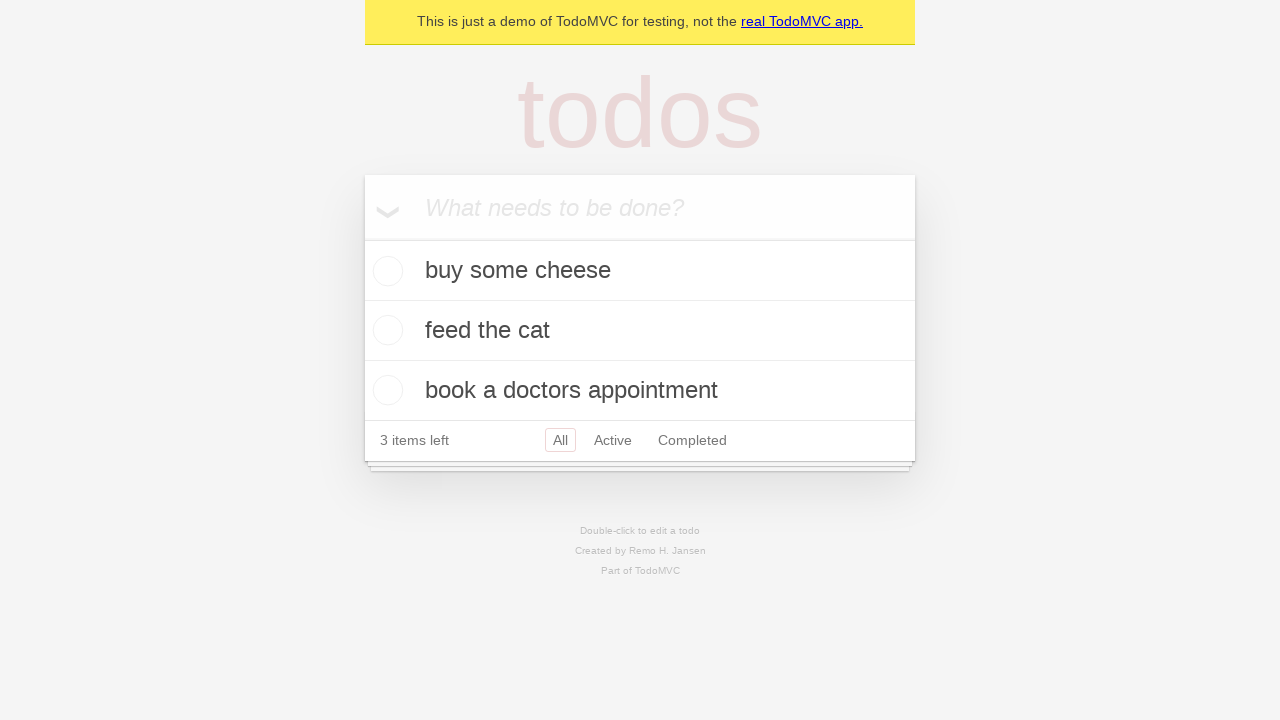

Checked toggle all to mark all items as complete at (362, 238) on internal:label="Mark all as complete"i
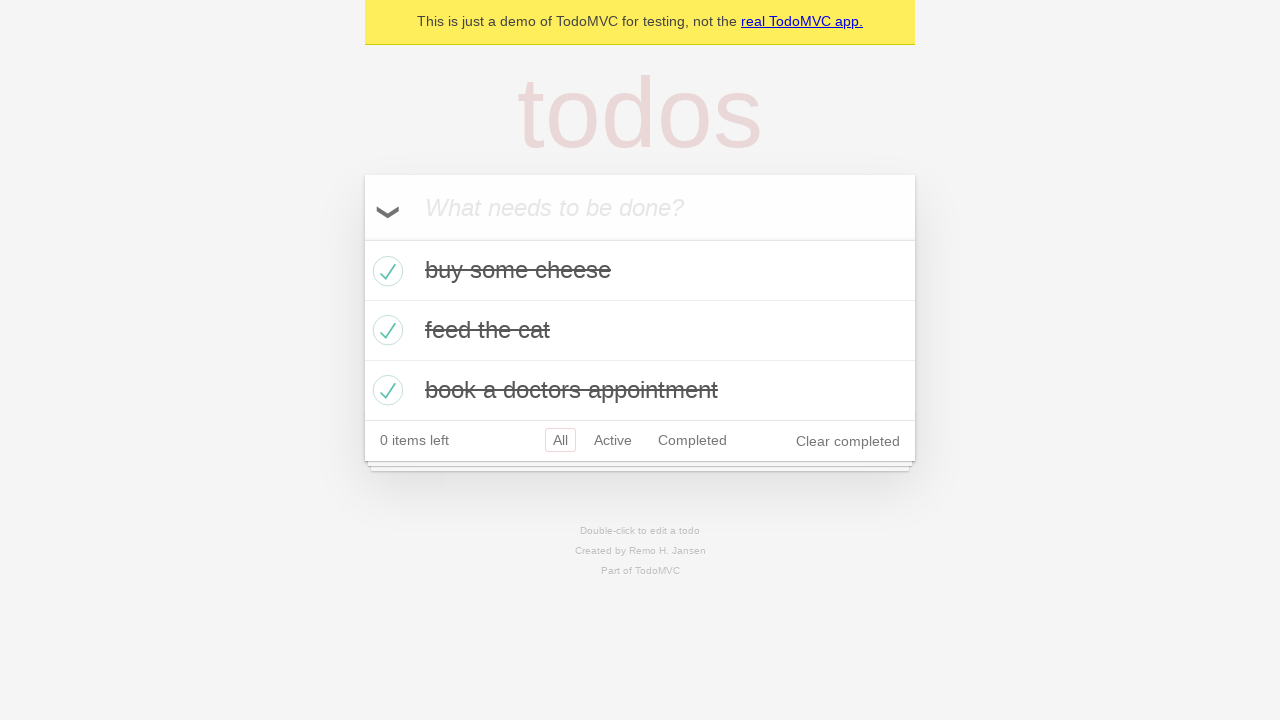

Unchecked toggle all to clear complete state of all items at (362, 238) on internal:label="Mark all as complete"i
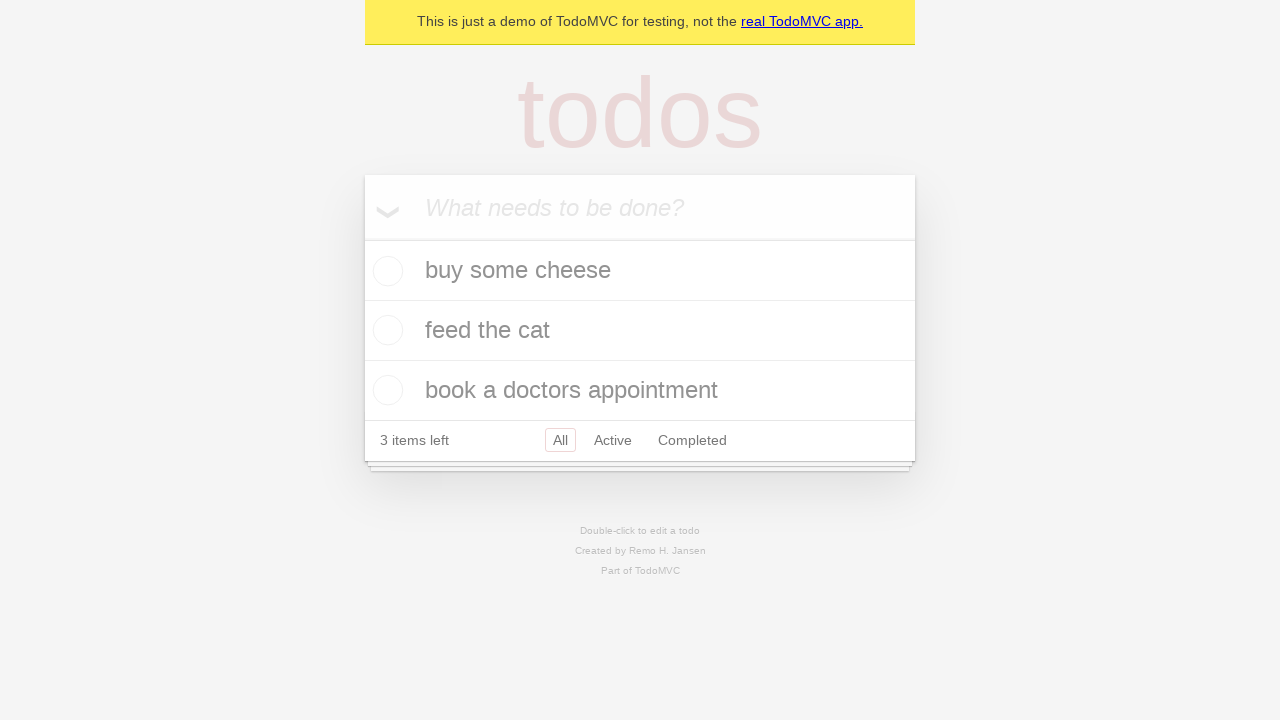

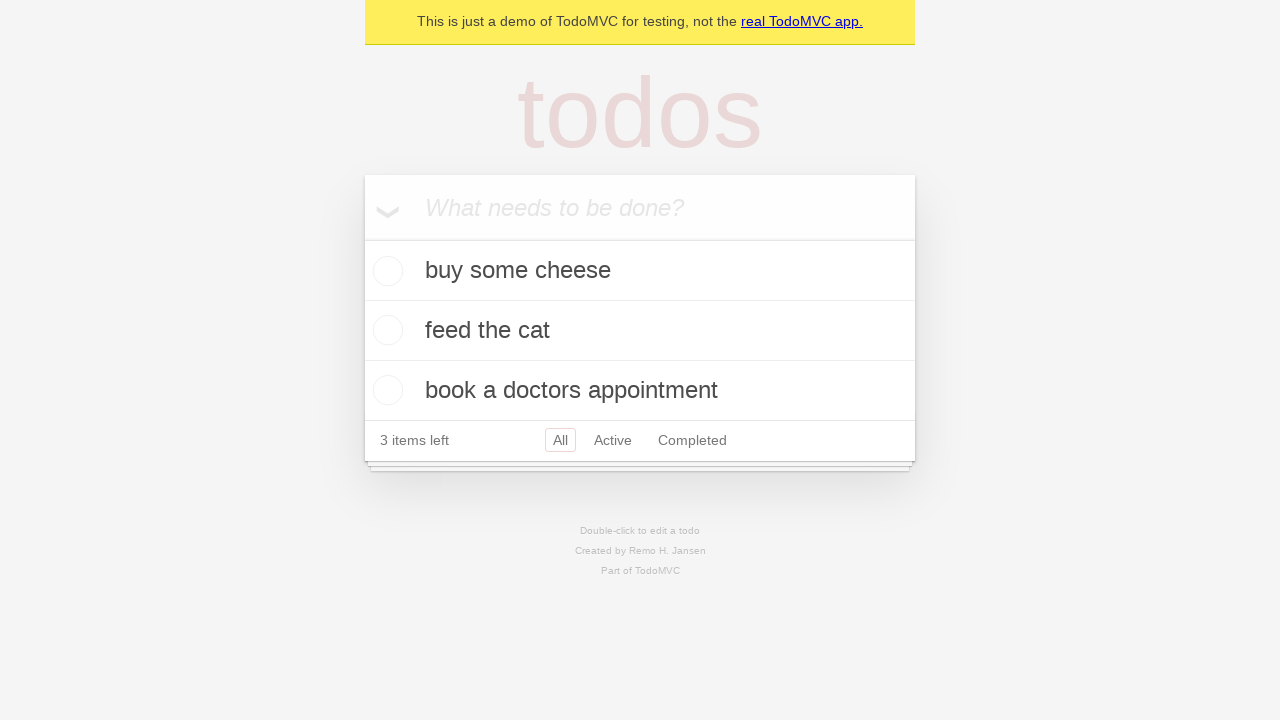